Tests login form validation by submitting empty credentials and verifying the error message displayed

Starting URL: https://www.saucedemo.com/

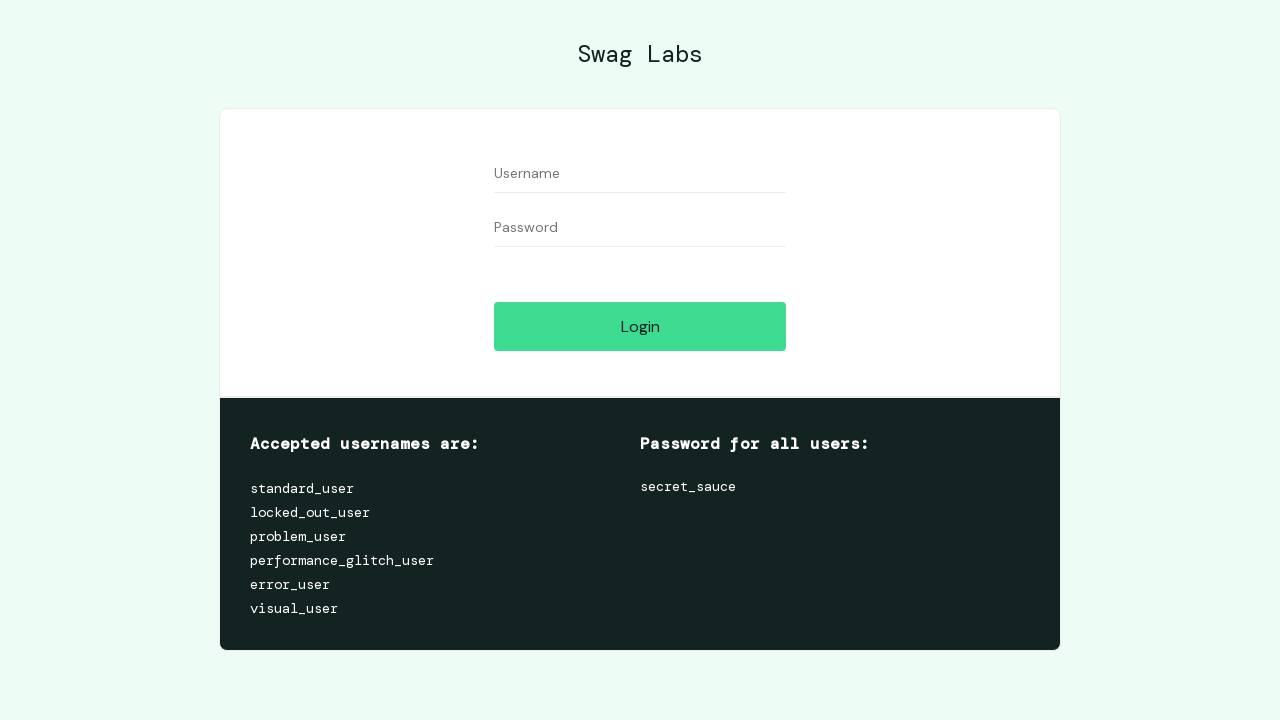

Cleared username field to ensure empty on #user-name
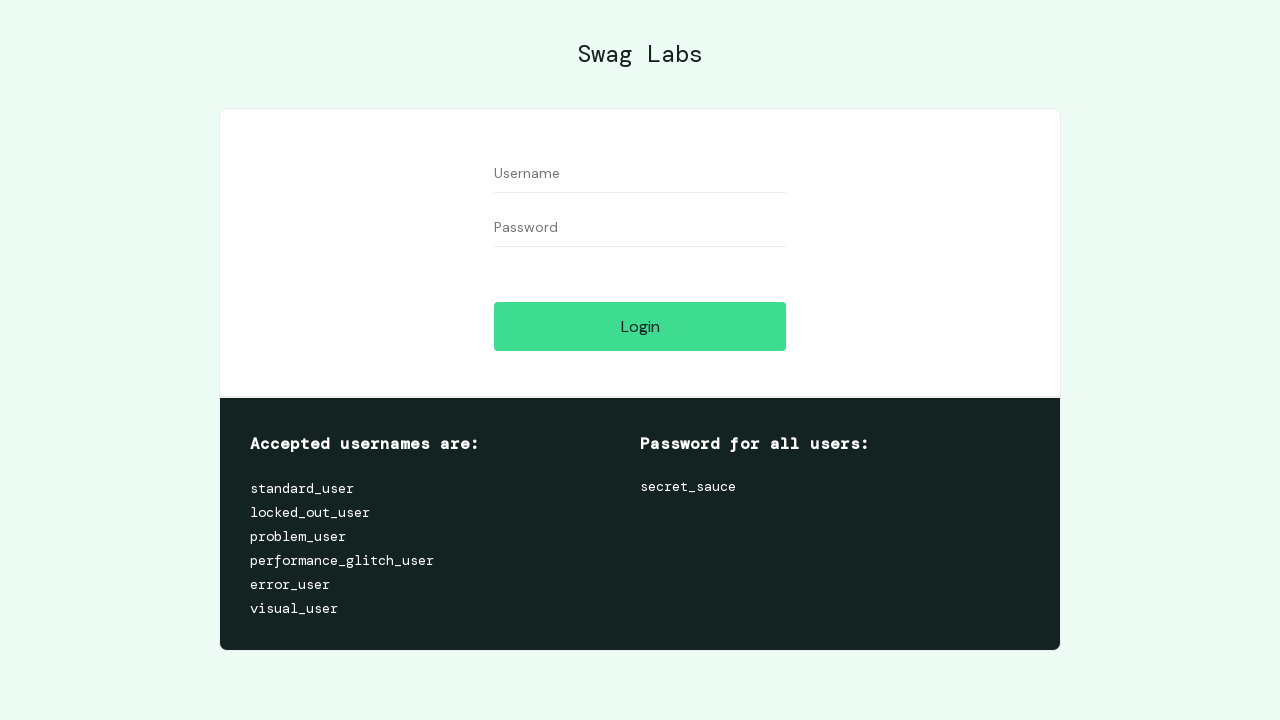

Cleared password field to ensure empty on #password
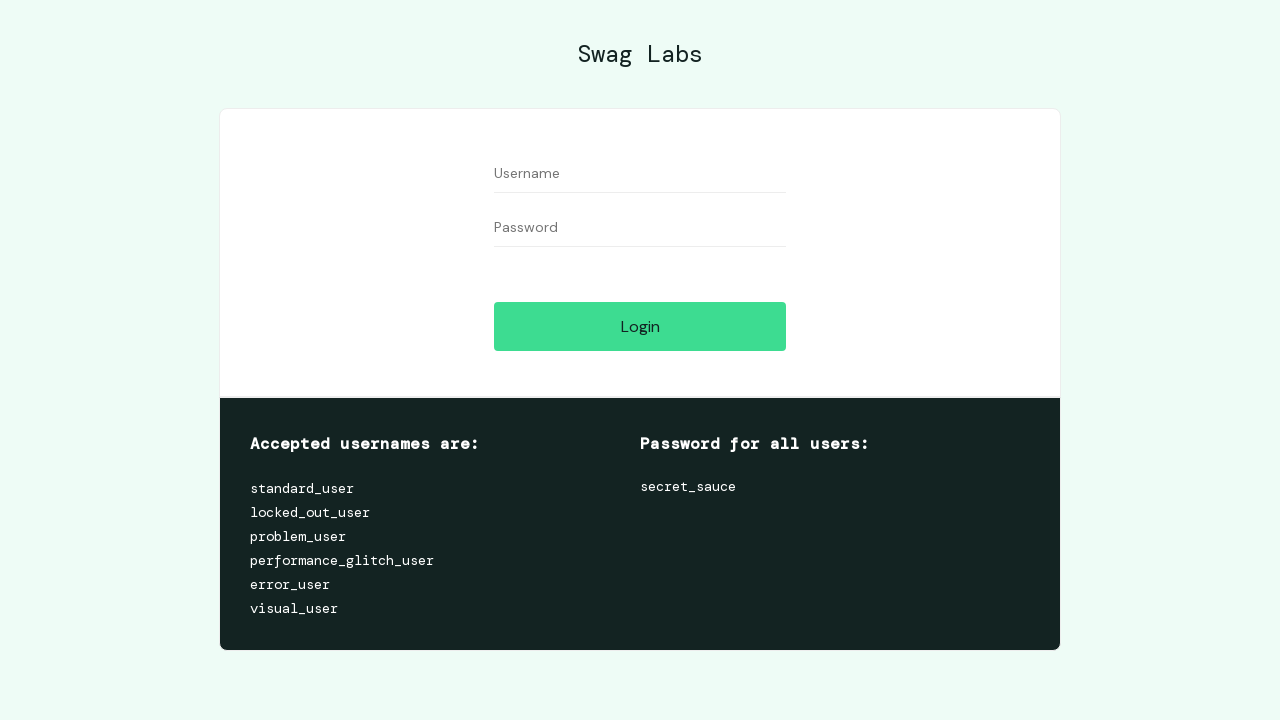

Clicked login button with empty credentials at (640, 326) on #login-button
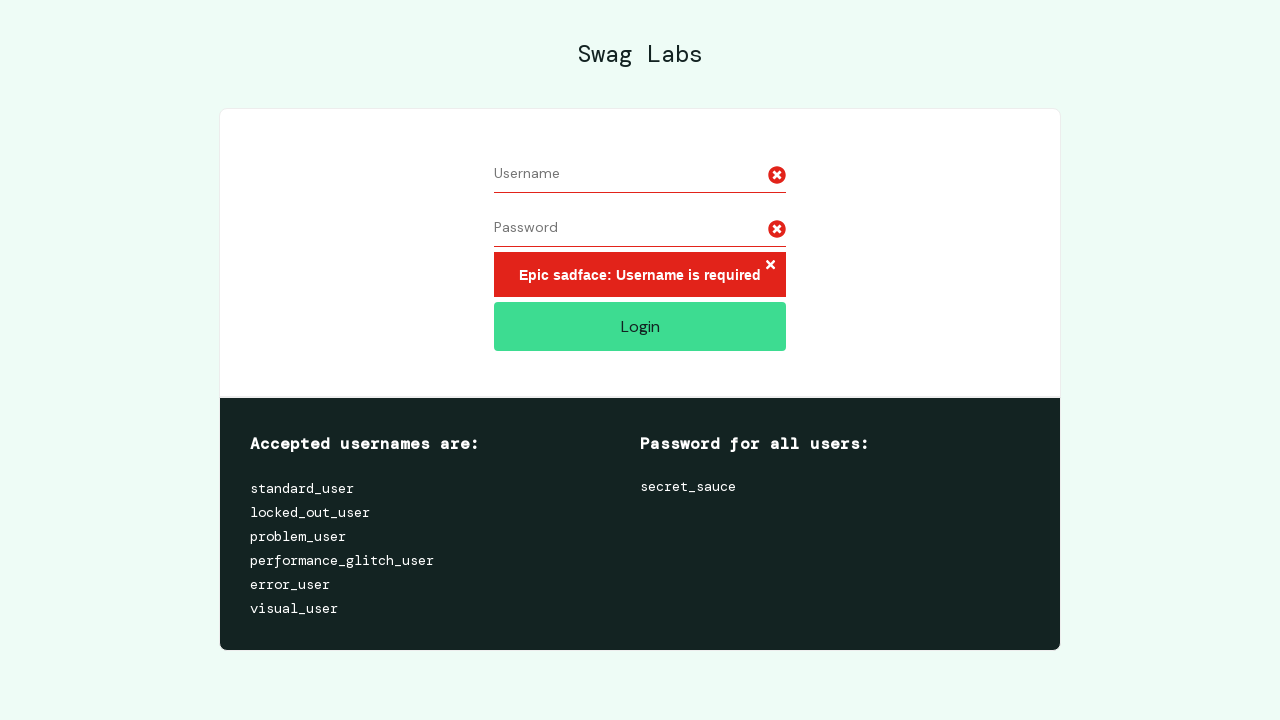

Error message element appeared on the page
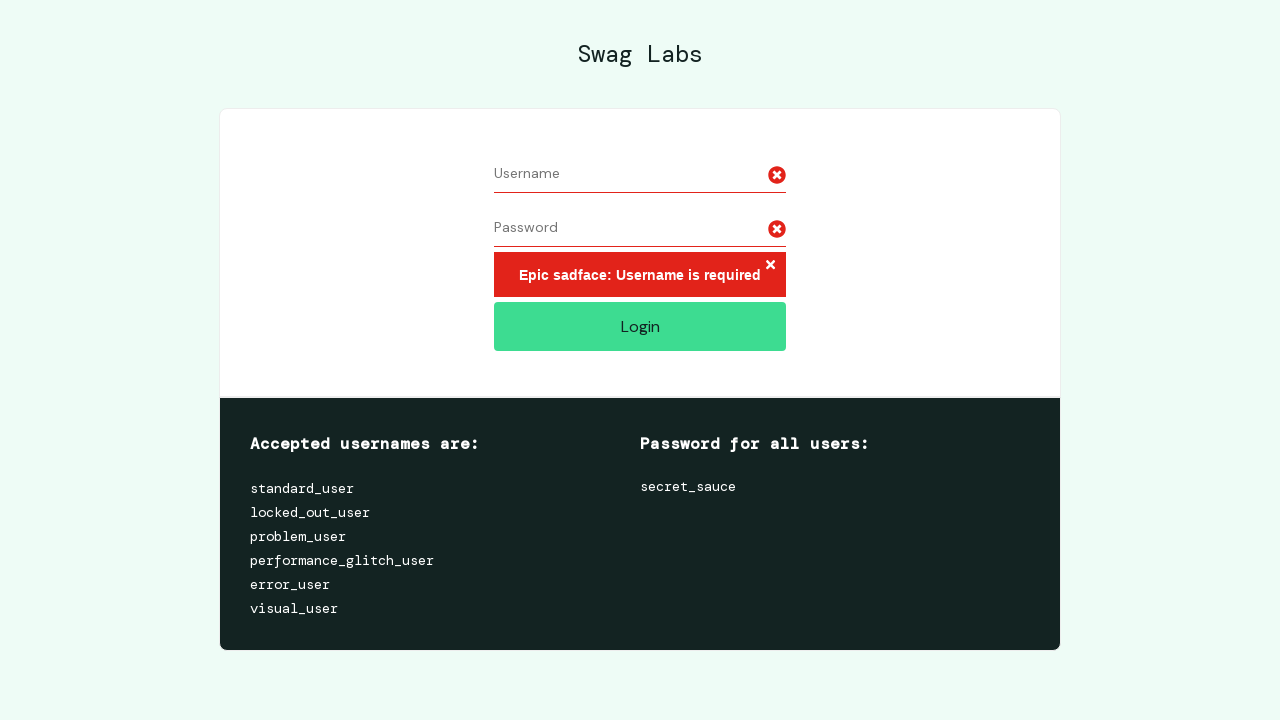

Retrieved error message text: 'Epic sadface: Username is required'
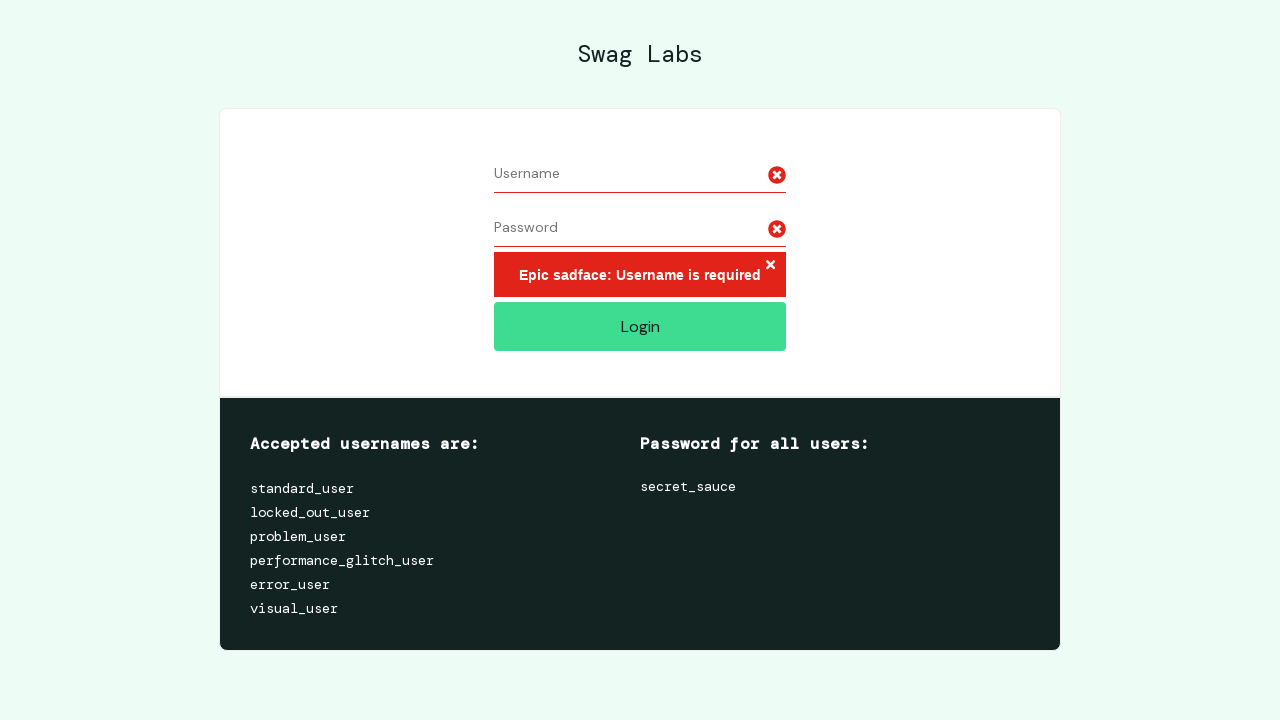

Verified error message matches expected text 'Epic sadface: Username is required'
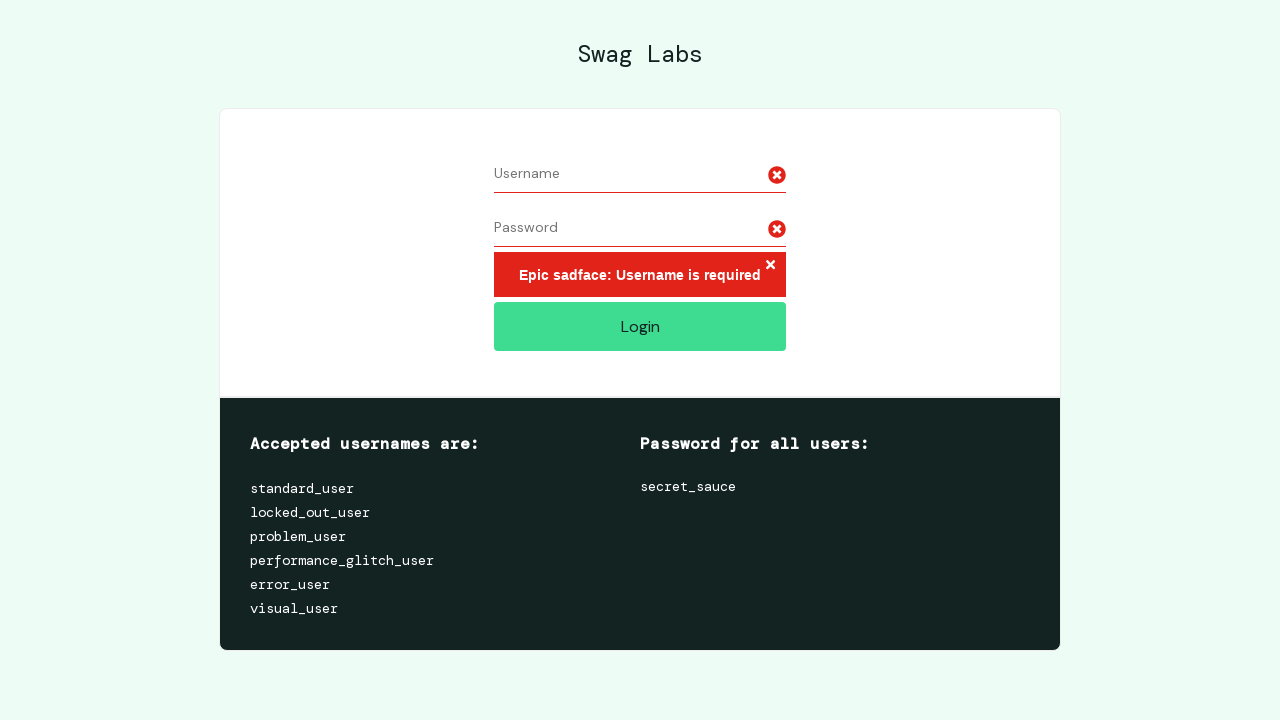

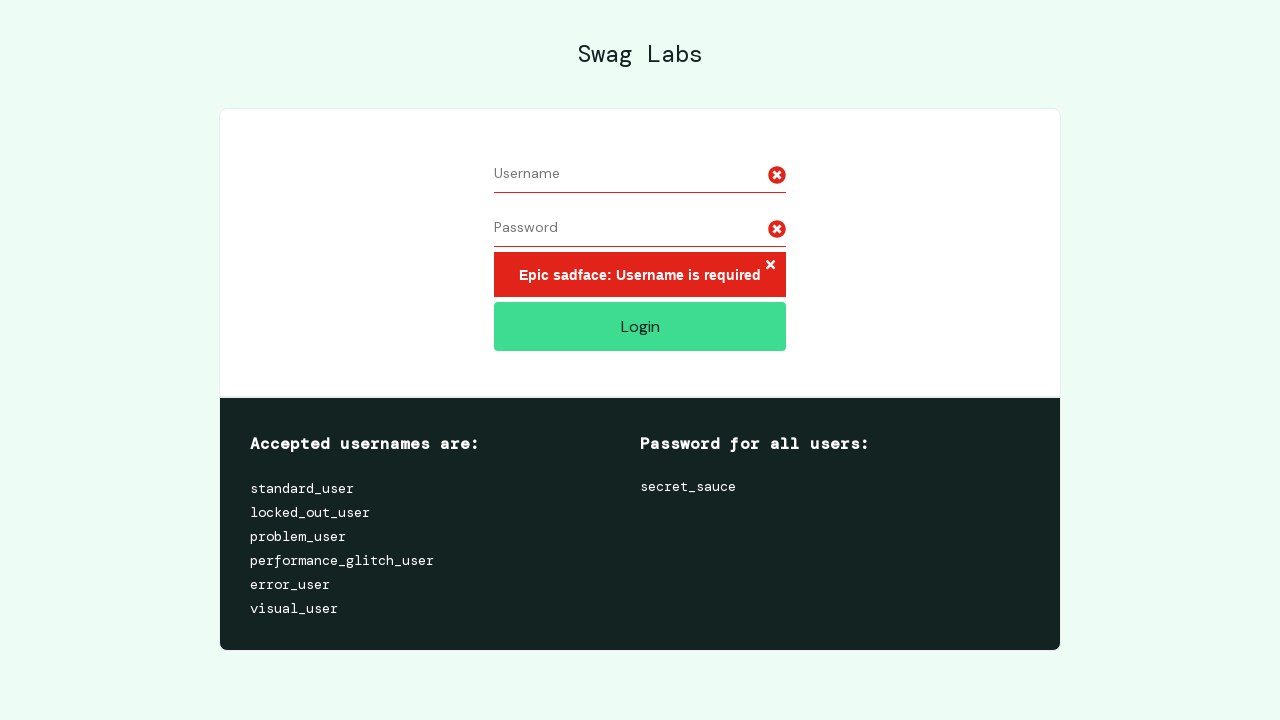